Tests hover functionality by hovering over the first image and asserting that the associated name/heading becomes visible

Starting URL: https://practice.cydeo.com/hovers

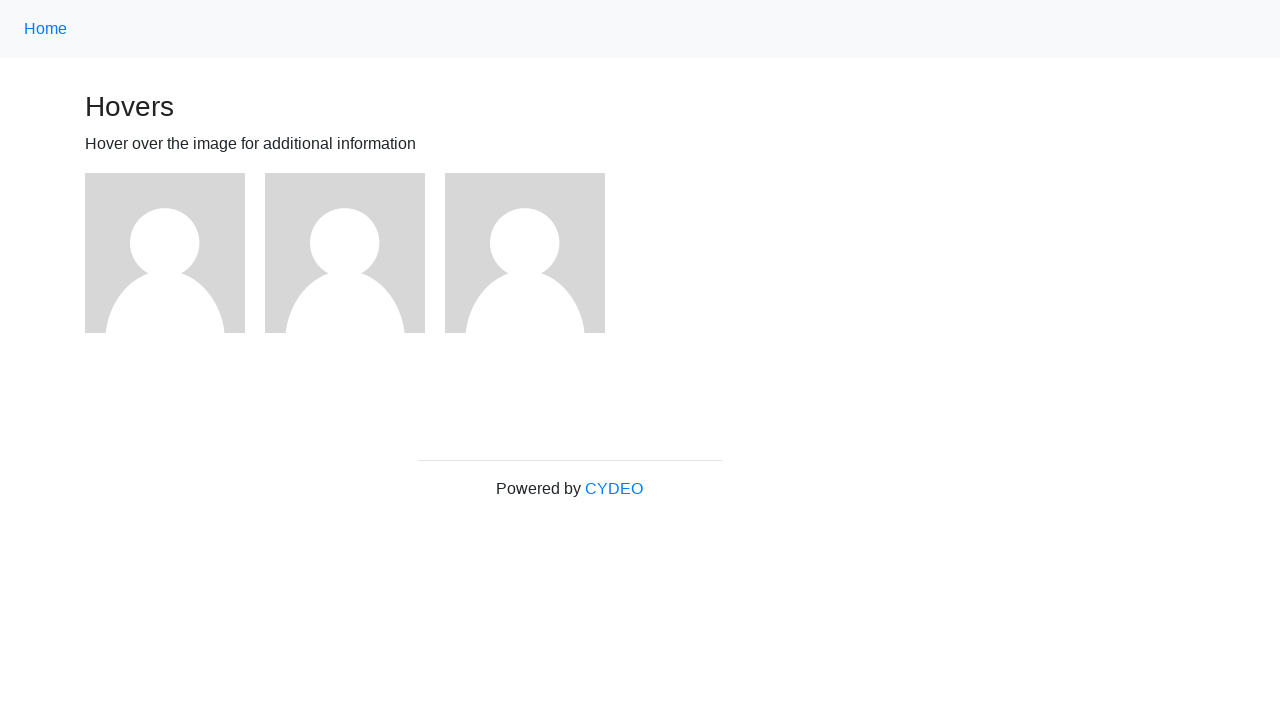

Located the first image element
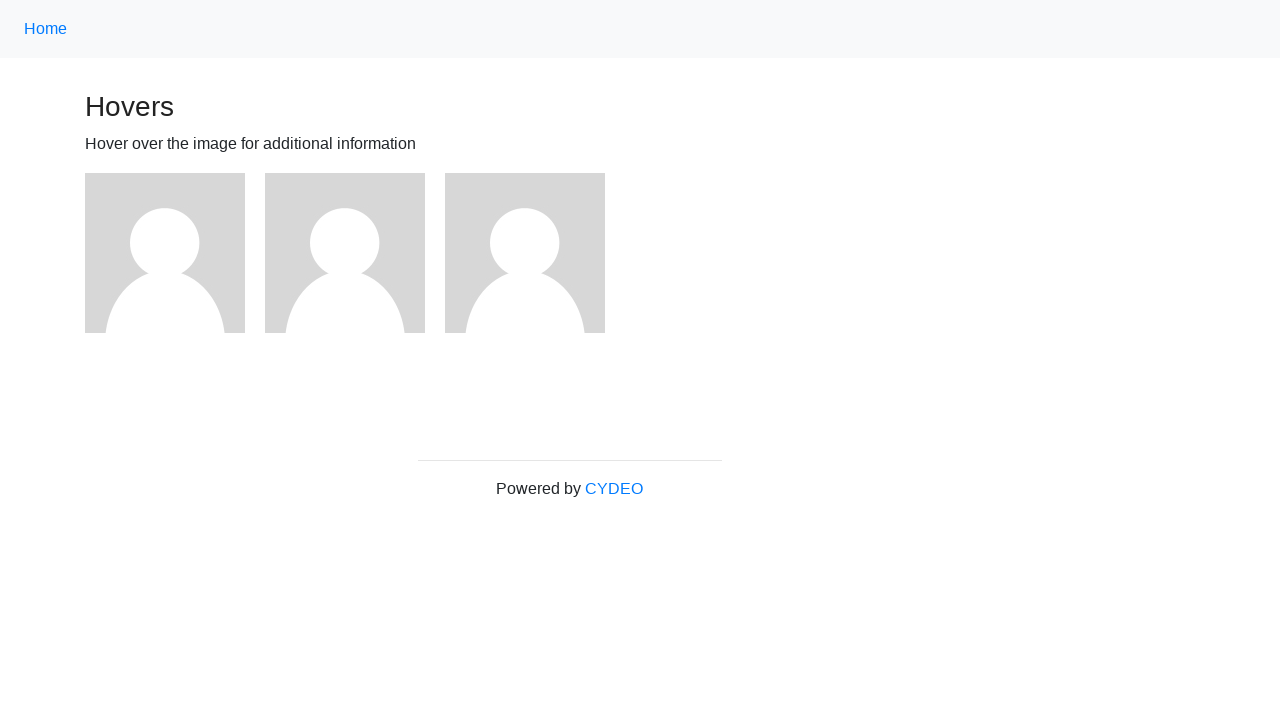

Located the first image name/heading element
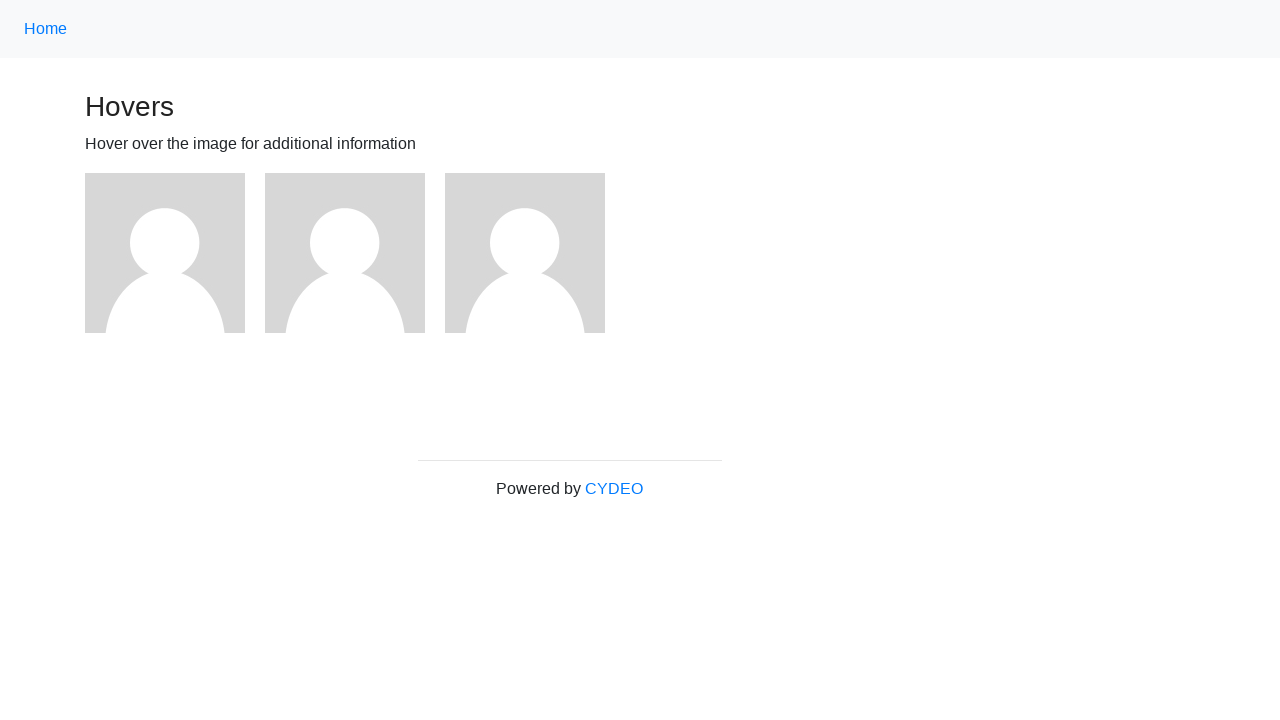

Hovered over the first image at (165, 253) on (//img)[1]
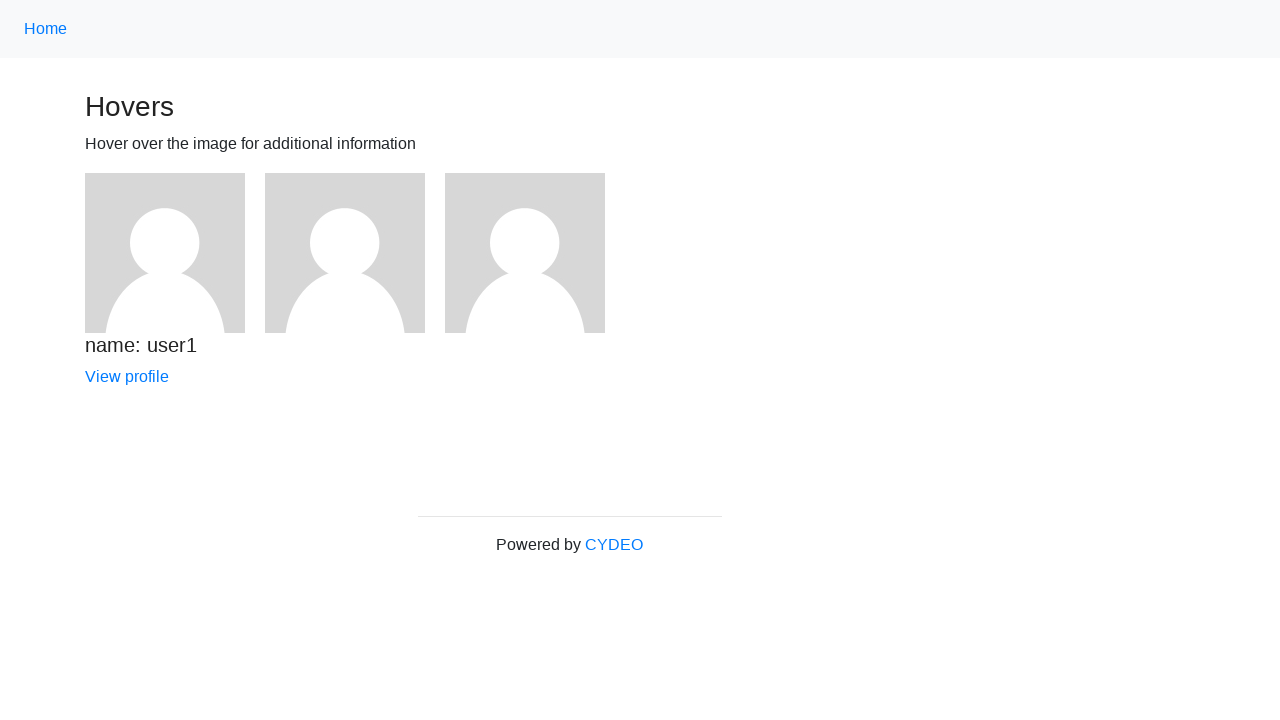

Waited 1000ms for hover effect to complete
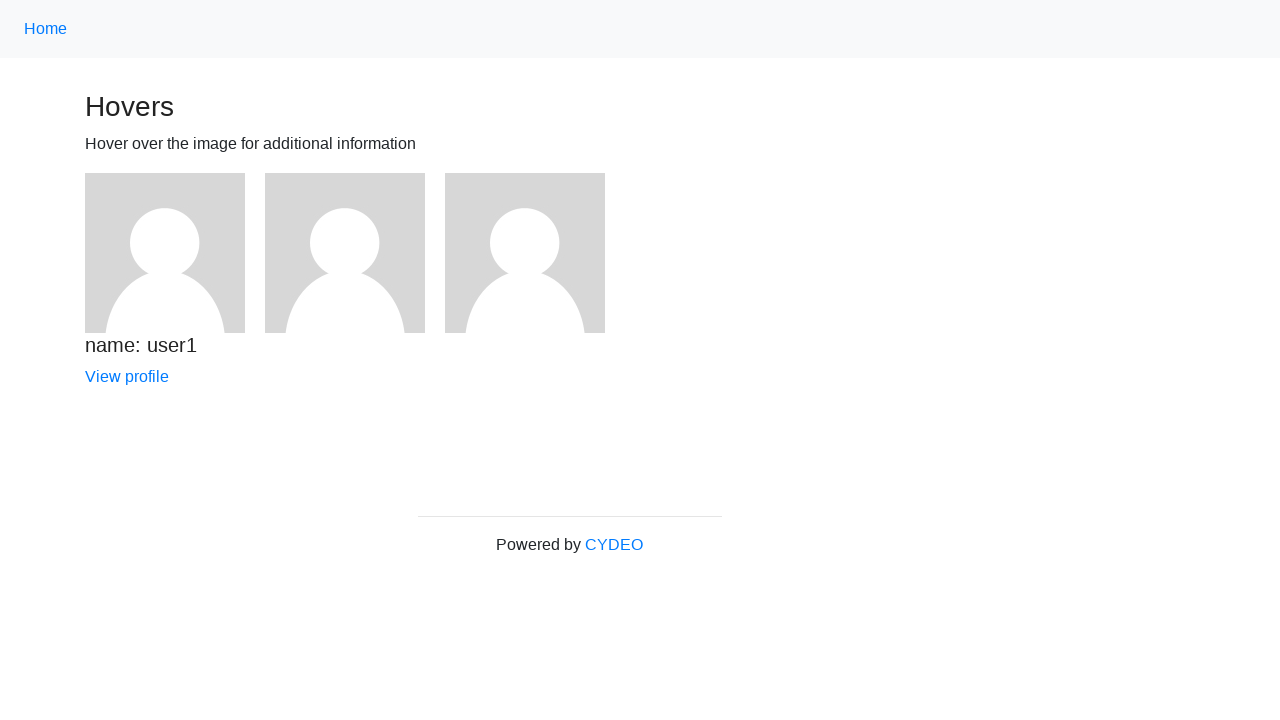

Asserted that the first image name is visible after hover
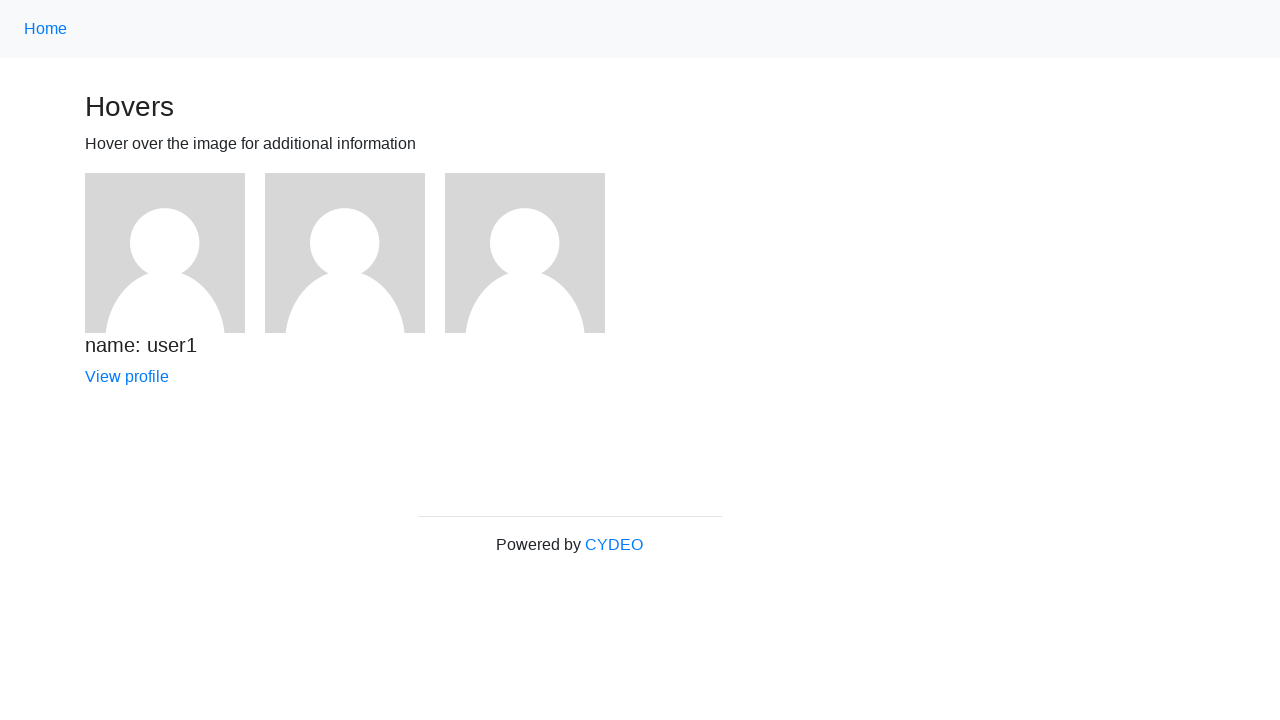

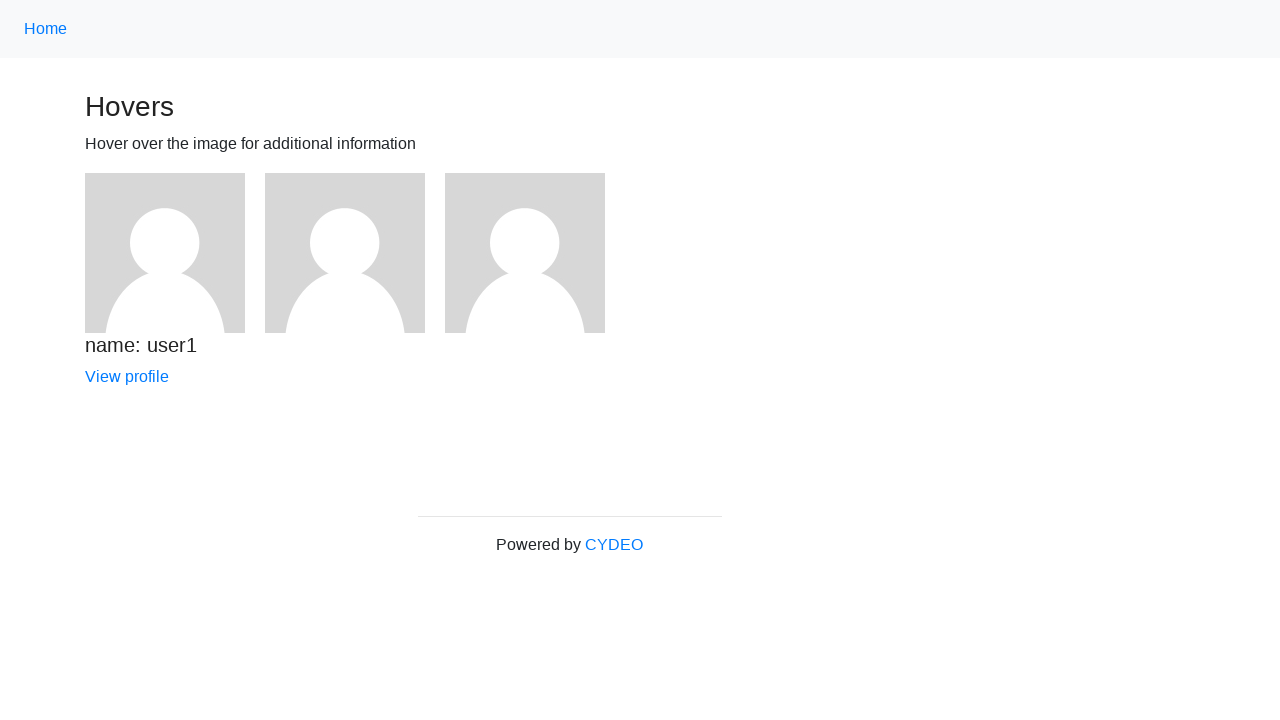